Tests the DemoQA text box form by navigating to the Elements section, clicking on Text Box, filling in user information fields (name, email, current address, permanent address), and submitting the form.

Starting URL: https://demoqa.com/

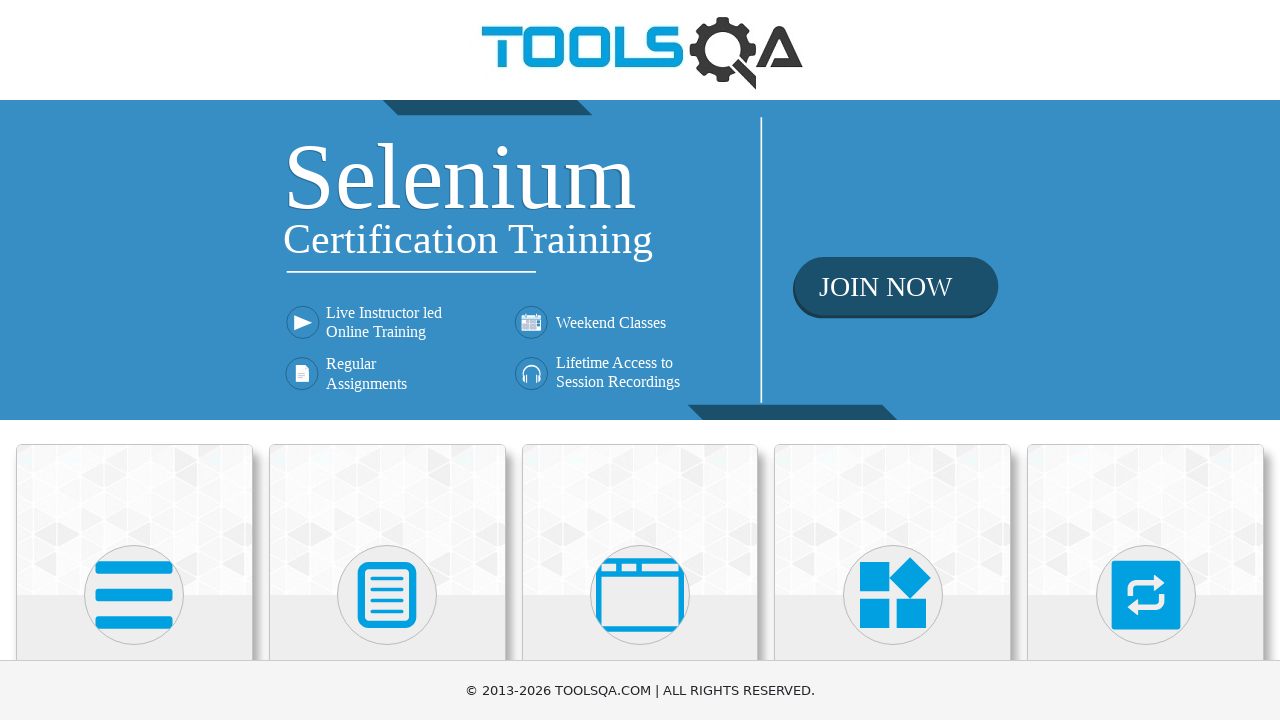

Clicked on Elements card at (134, 360) on xpath=//h5[text()='Elements']
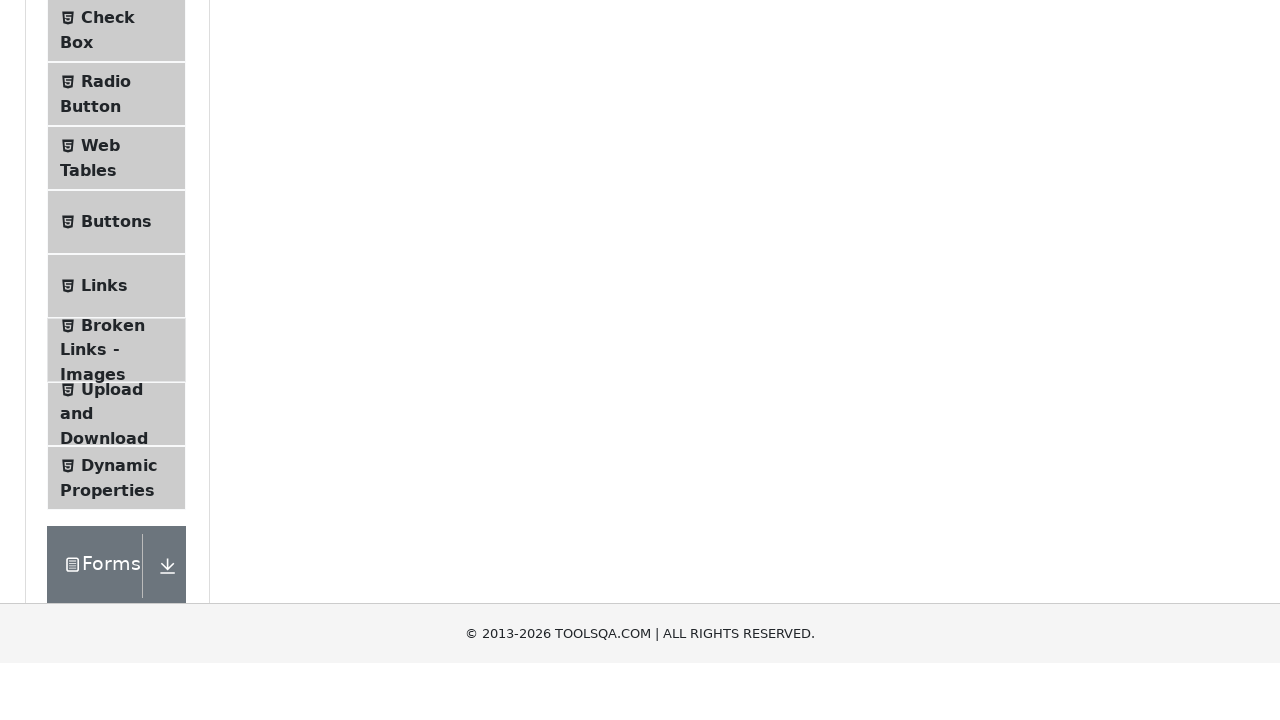

Clicked on Text Box menu item at (119, 261) on xpath=//span[text()='Text Box']
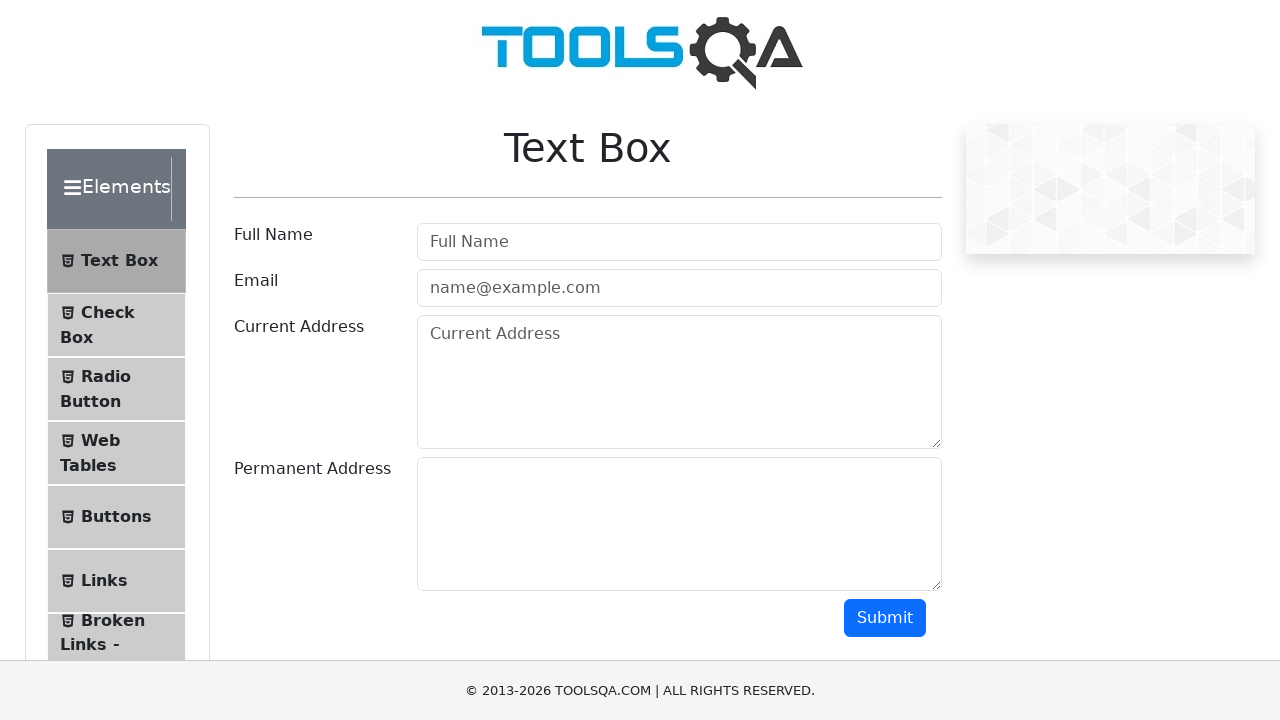

Filled in username field with 'John Anderson' on xpath=//input[@id='userName']
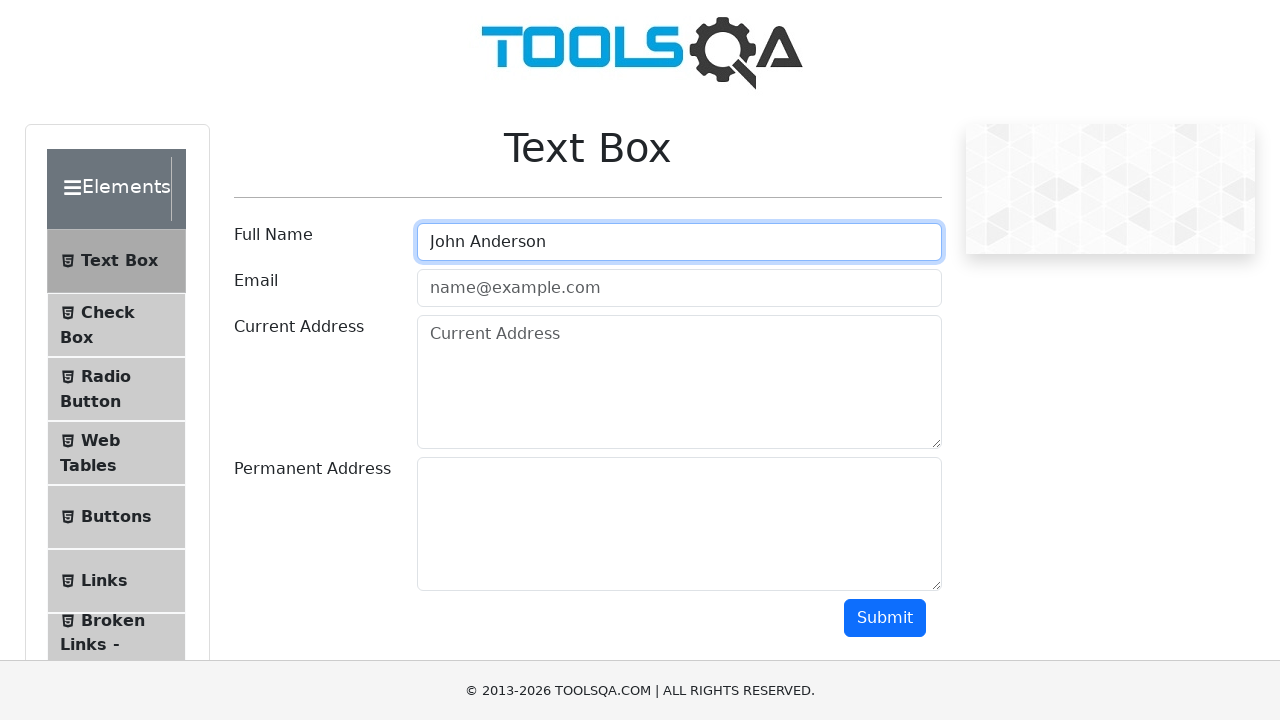

Filled in email field with 'john.anderson@testmail.com' on xpath=//input[@placeholder='name@example.com']
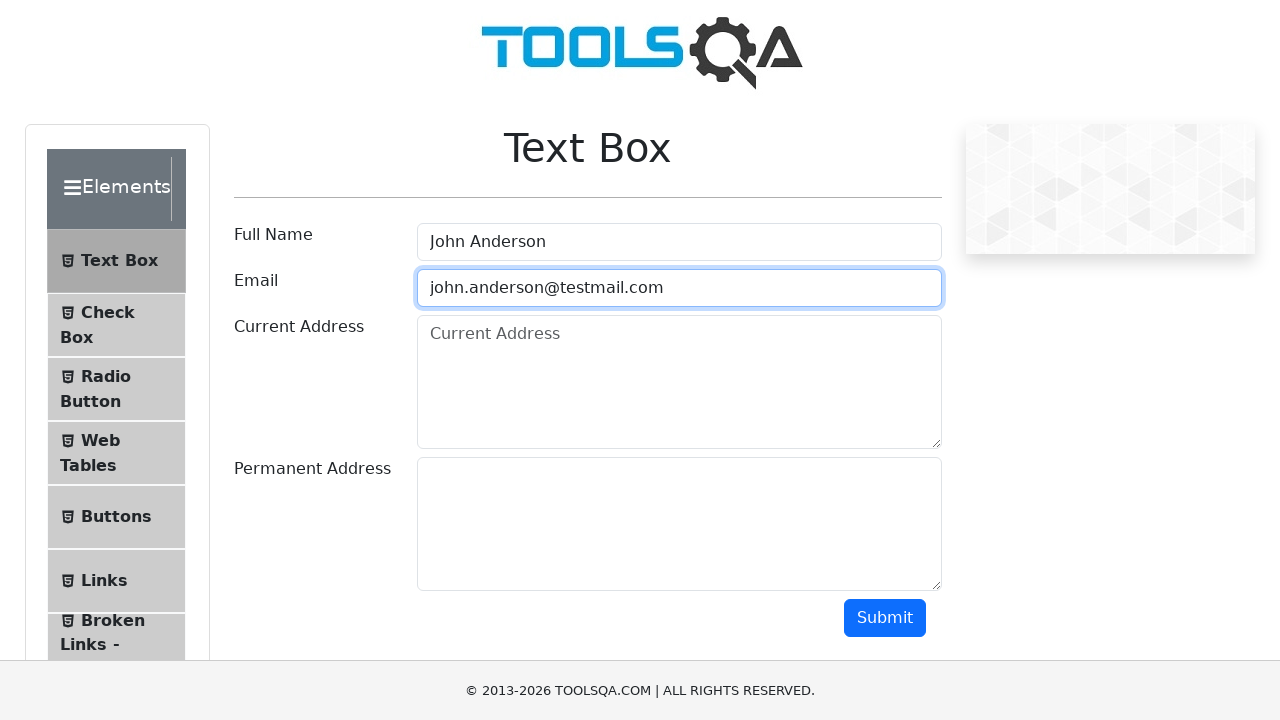

Filled in current address field with '123 Main Street, Apt 4B, New York, NY 10001' on xpath=//textarea[@placeholder='Current Address']
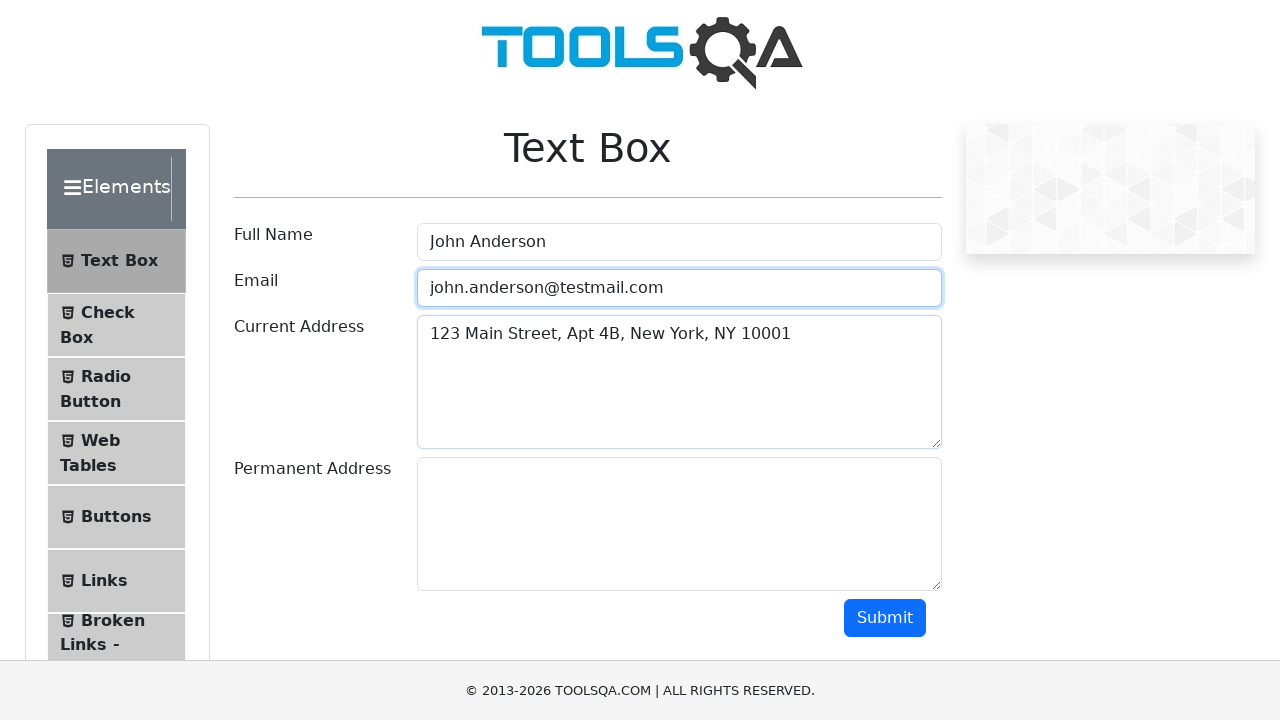

Filled in permanent address field with '456 Oak Avenue, Los Angeles, CA 90001' on xpath=//textarea[@id='permanentAddress']
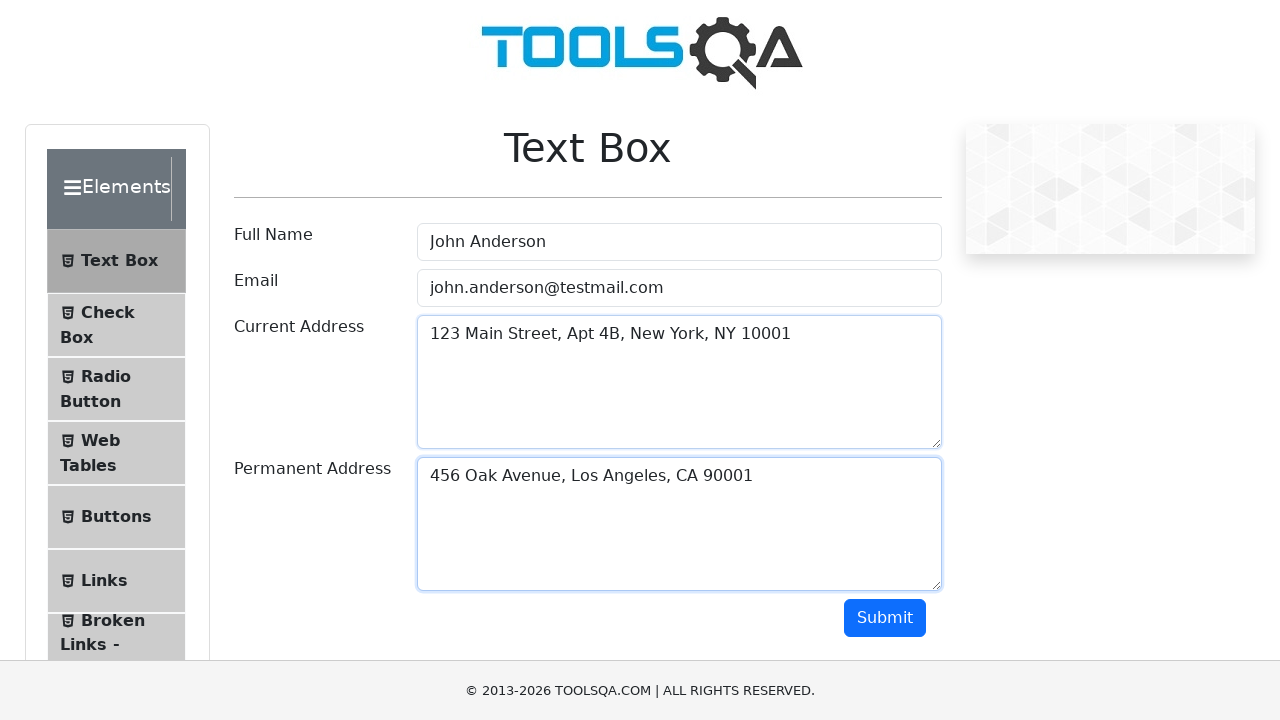

Clicked submit button to submit the form at (885, 618) on xpath=//button[@id='submit']
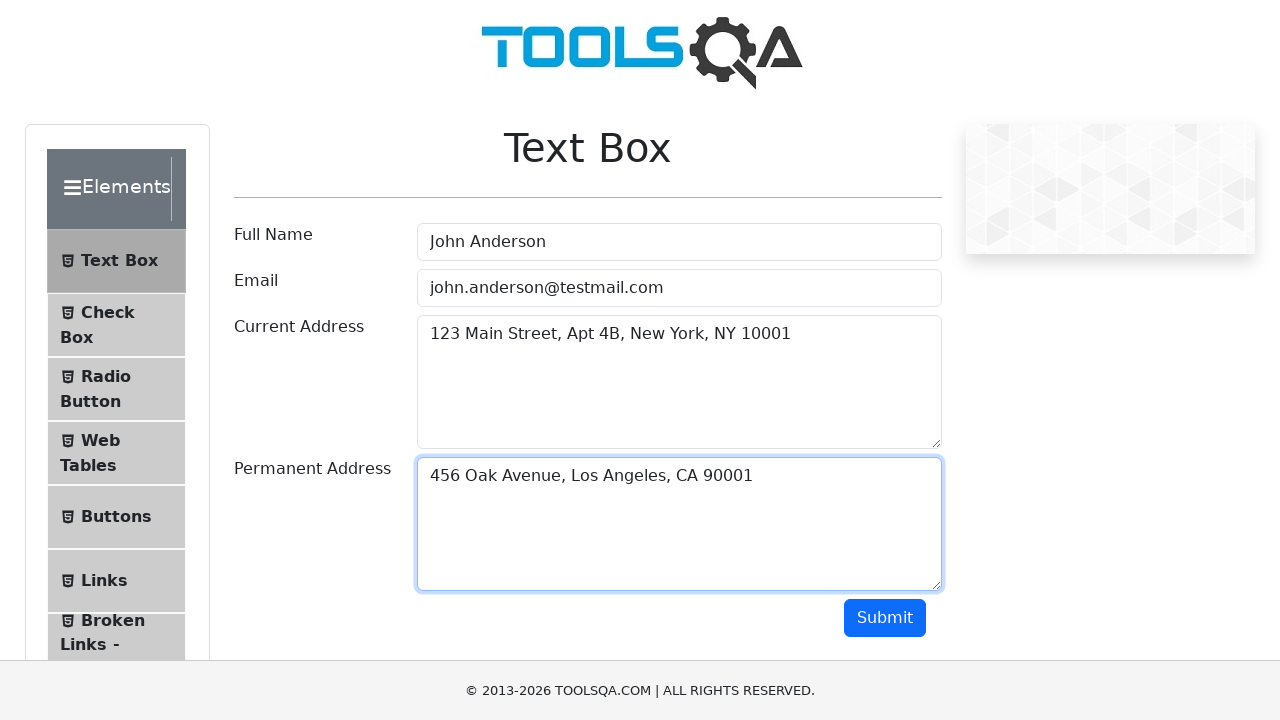

Form submission output appeared
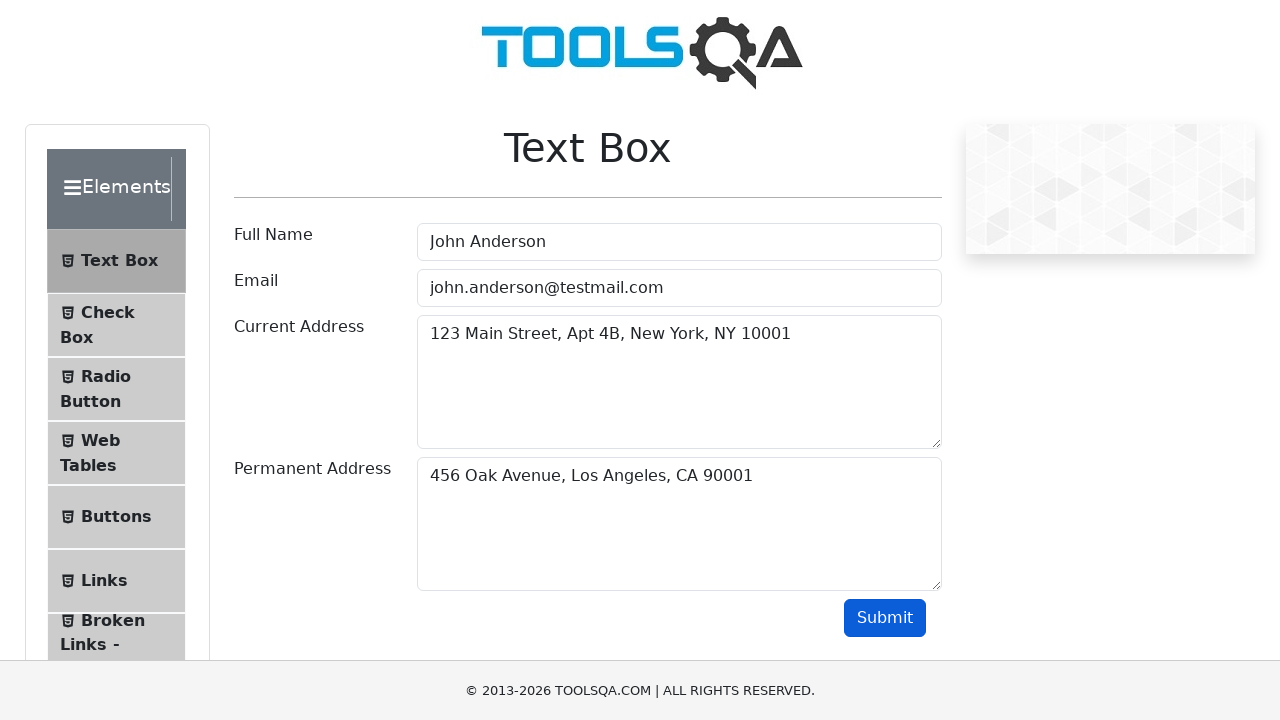

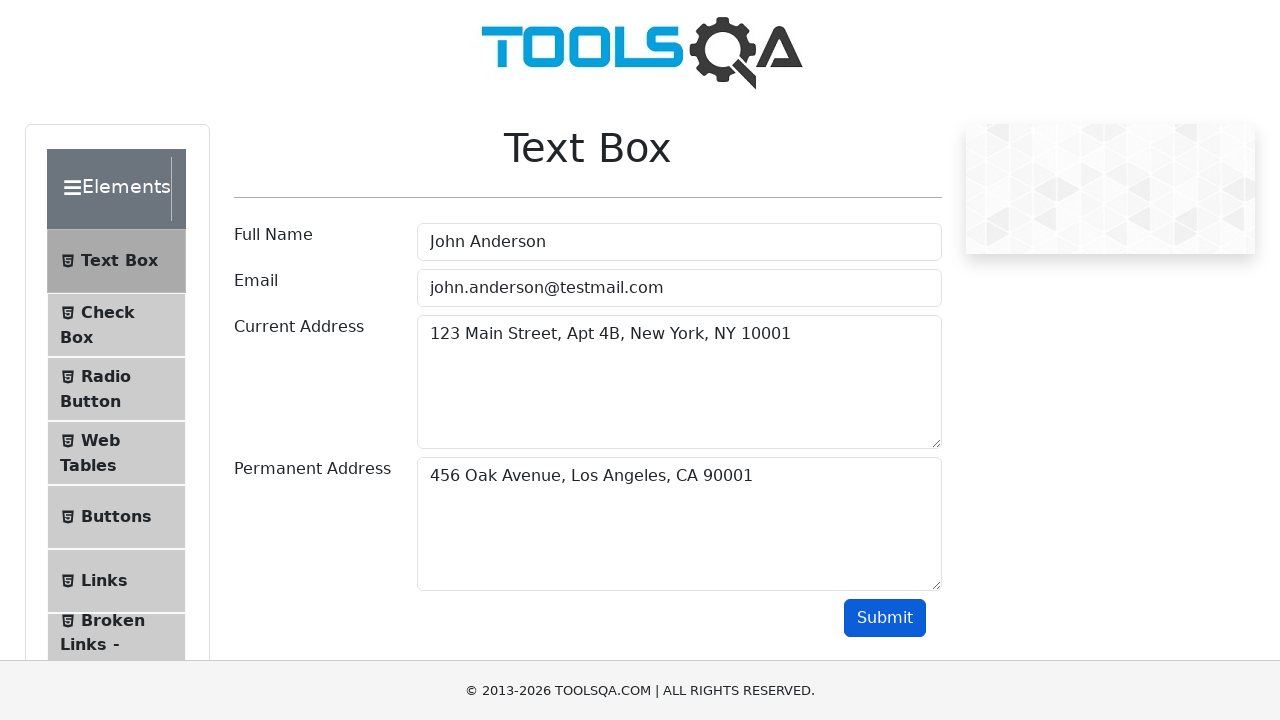